Tests a verification flow by clicking a verify button and confirming that a success message appears on a test page.

Starting URL: http://suninjuly.github.io/wait1.html

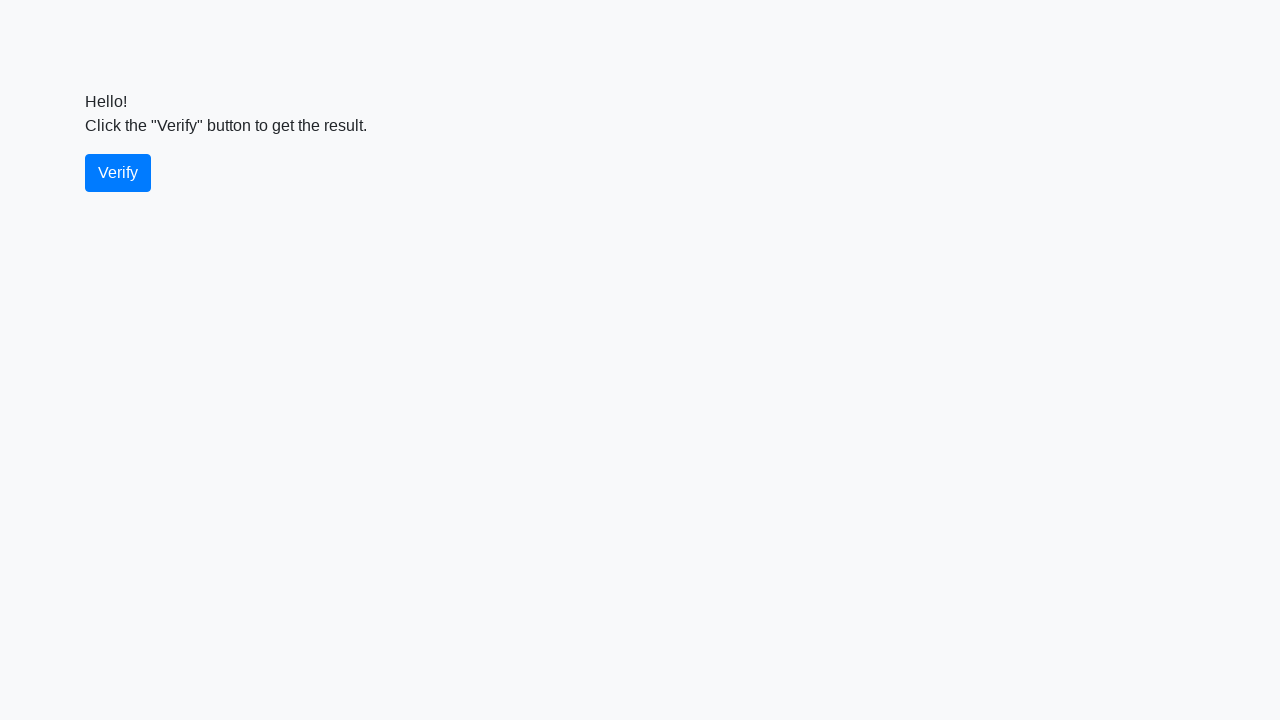

Clicked the verify button at (118, 173) on button[id*='verify']
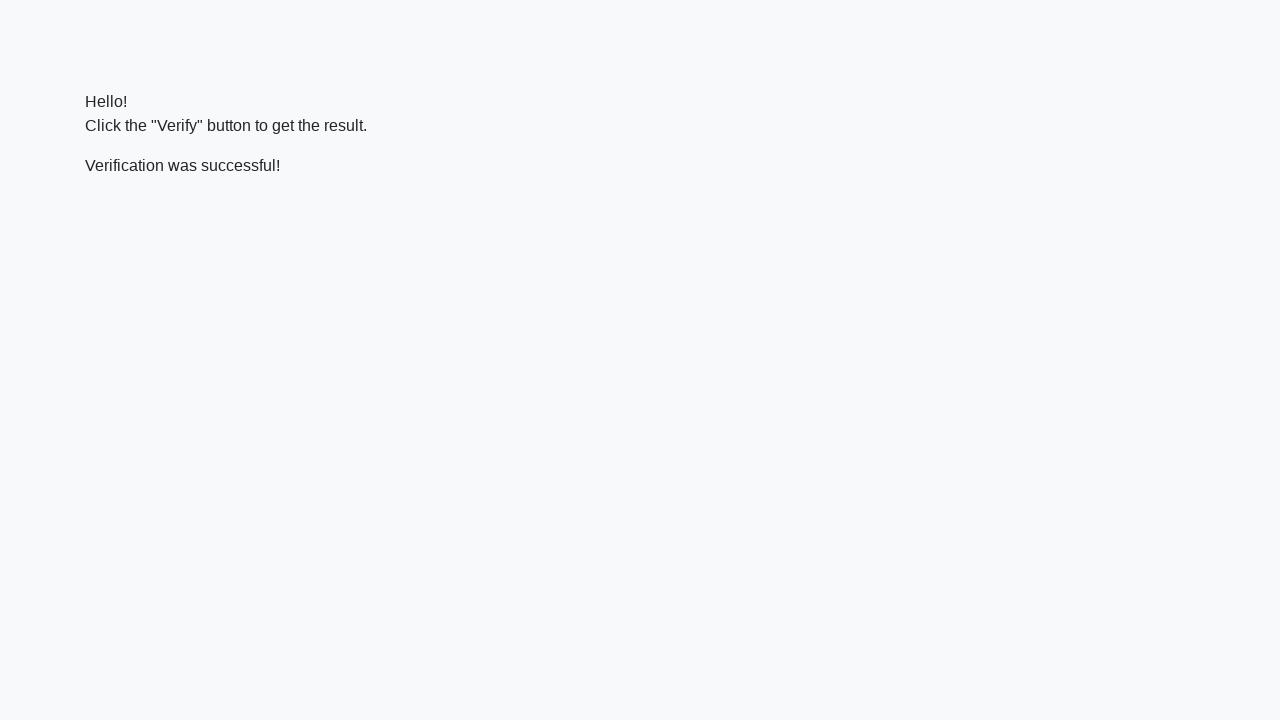

Success message 'Verification was successful!' appeared
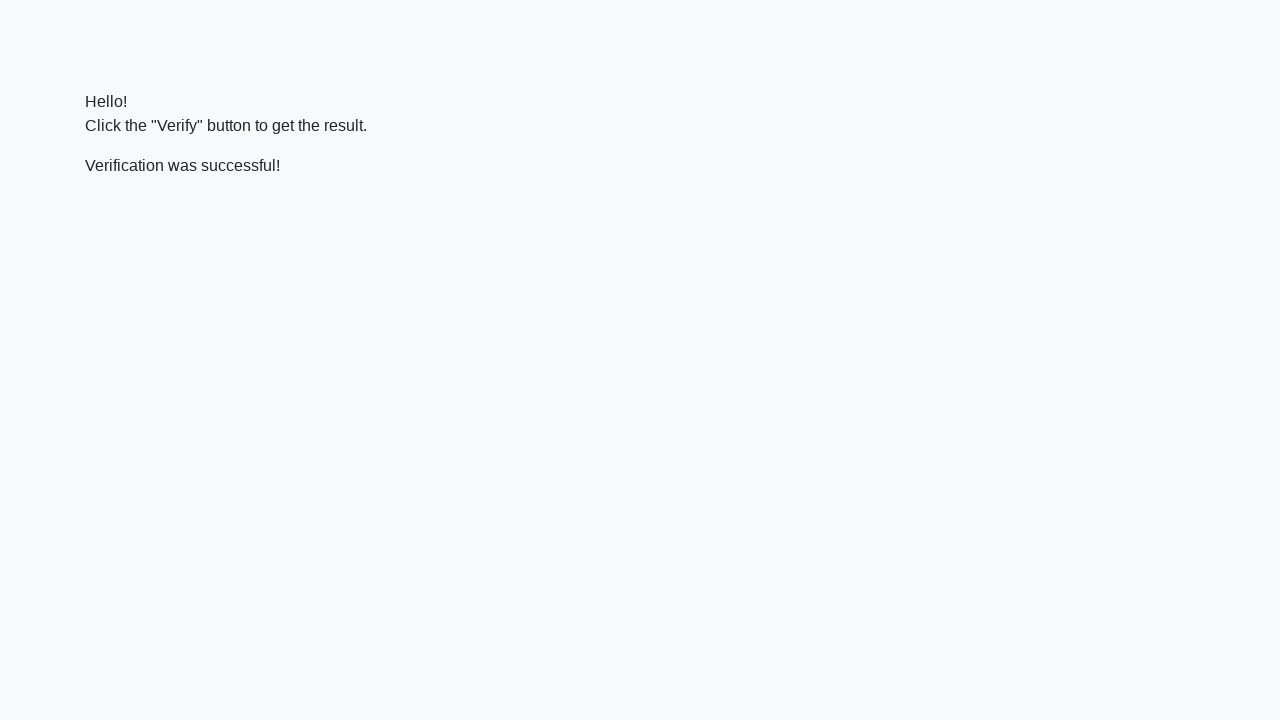

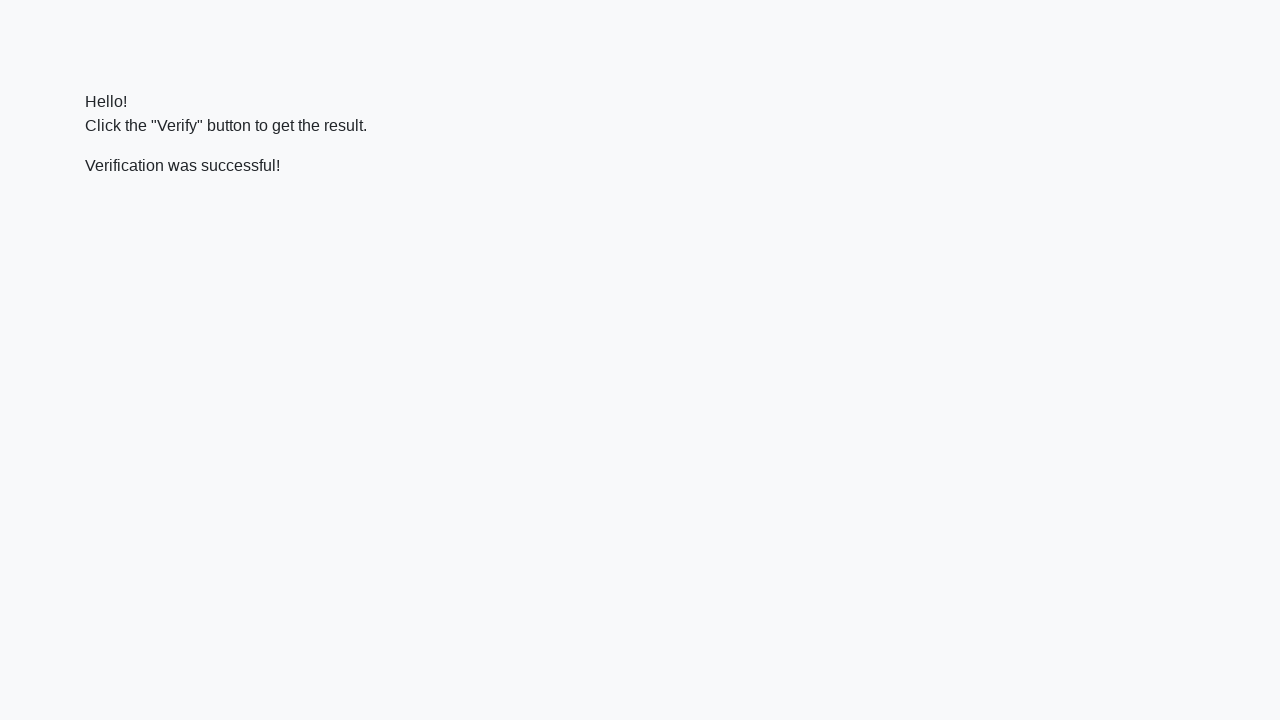